Navigates to Google Translate and enters Hebrew text for translation

Starting URL: https://translate.google.com/

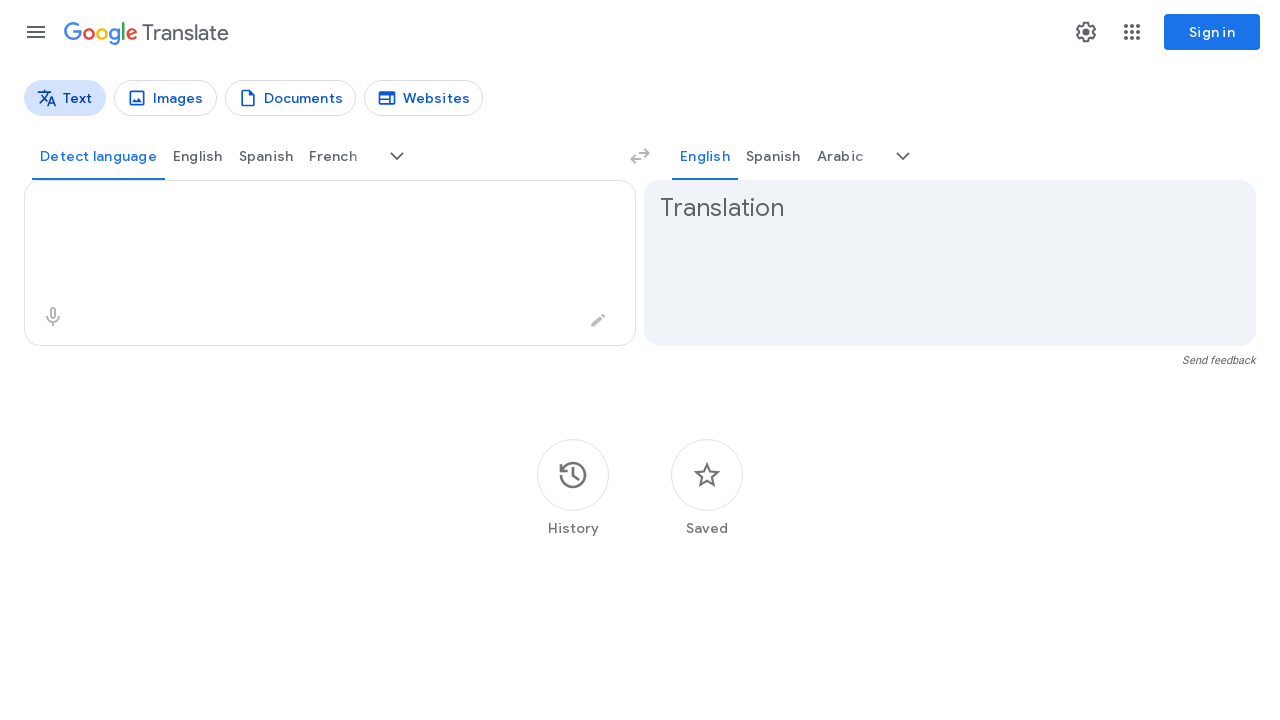

Waited for textarea element to load on Google Translate
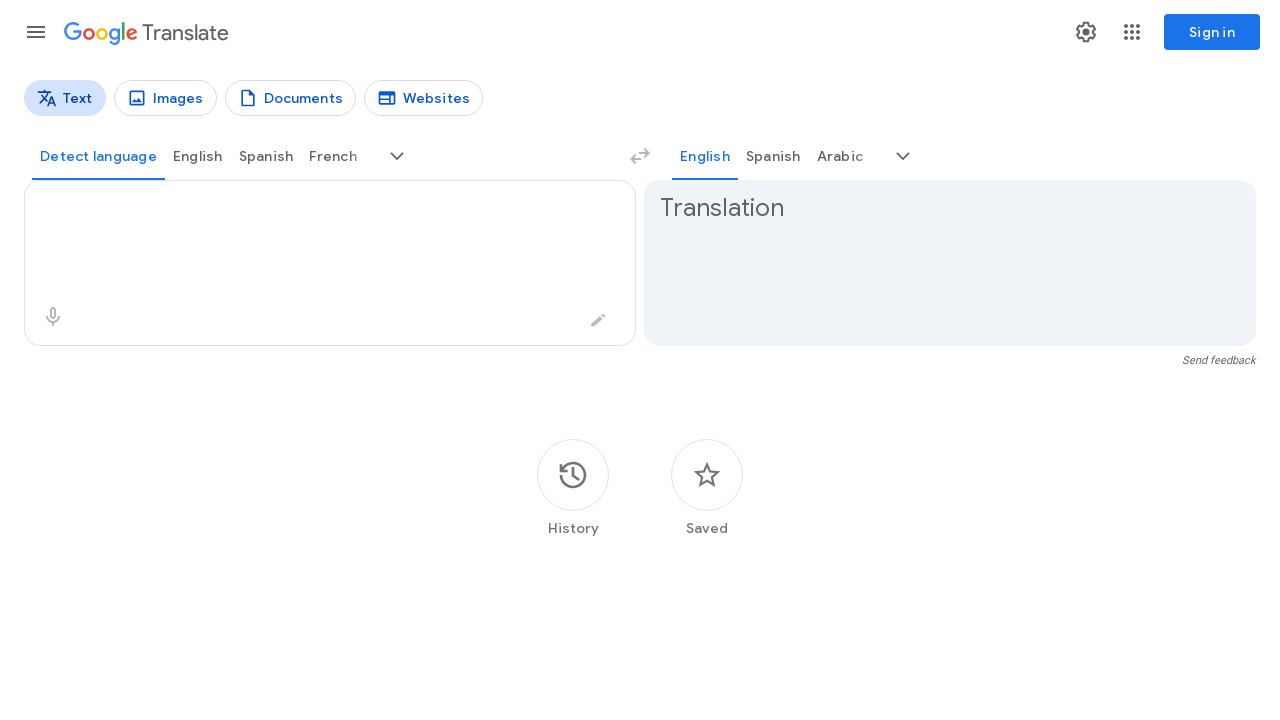

Entered Hebrew text for translation: 'בואו ולימדו את שפת התכנות חווה סקריפט.' on textarea
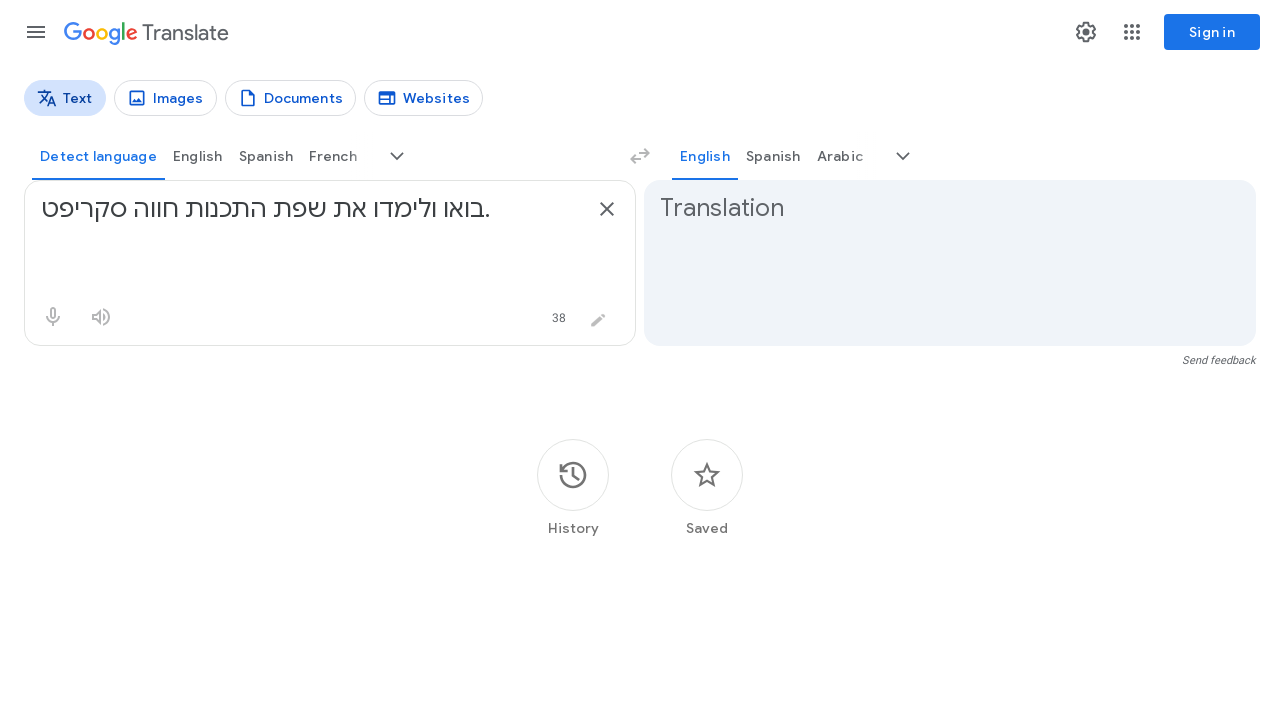

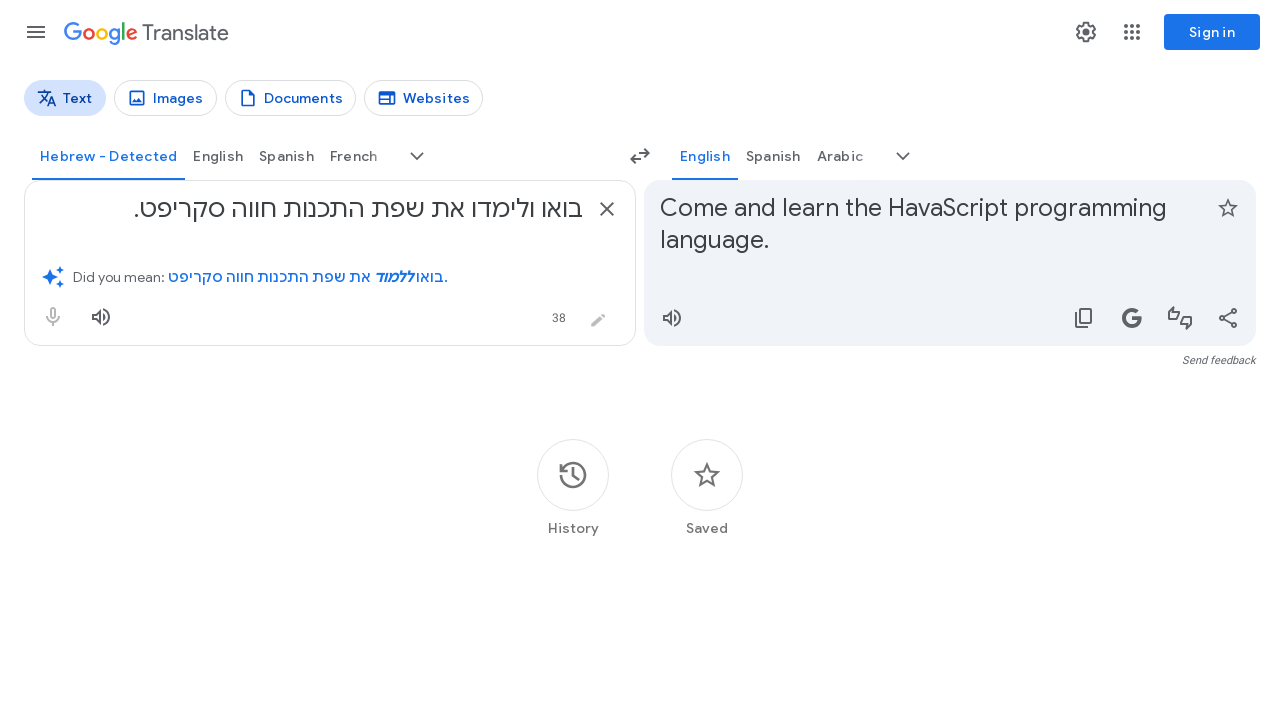